Navigates to NOAA-19 satellite passes page and verifies the passes table is displayed with highlighted rows

Starting URL: https://www.n2yo.com/passes/?s=33591

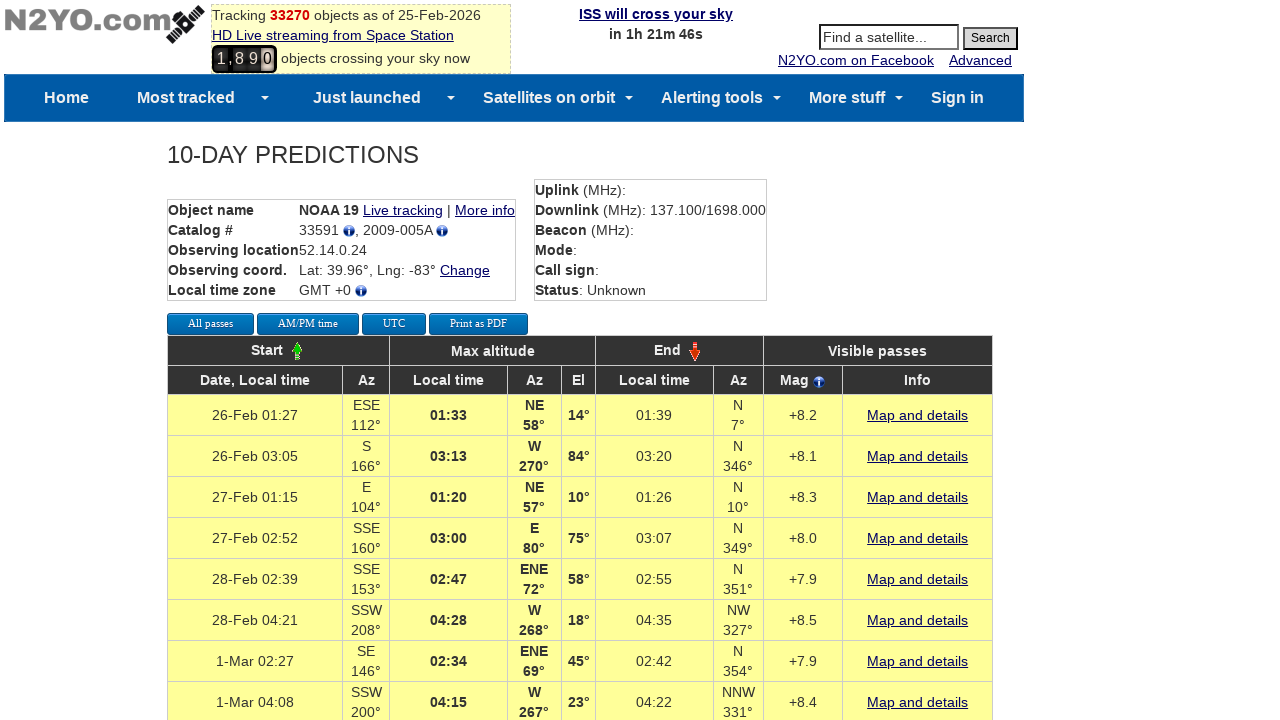

Waited for NOAA-19 passes table to load
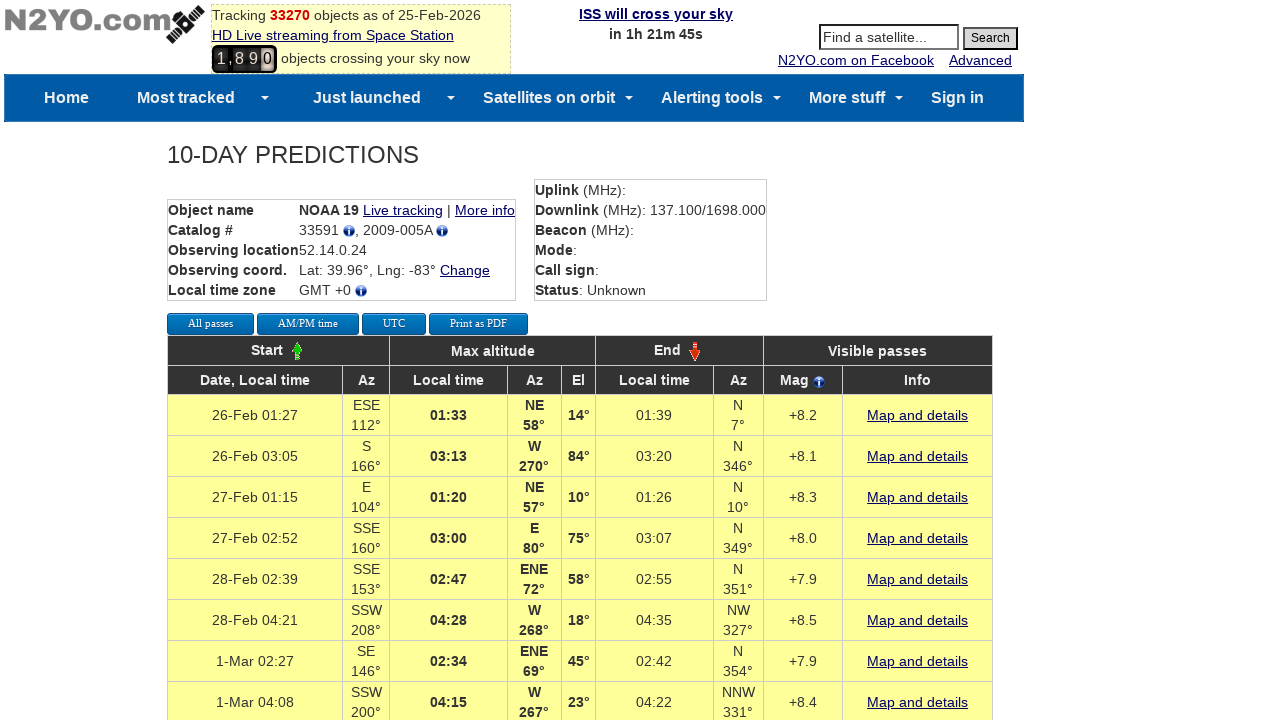

Retrieved all rows from passes table
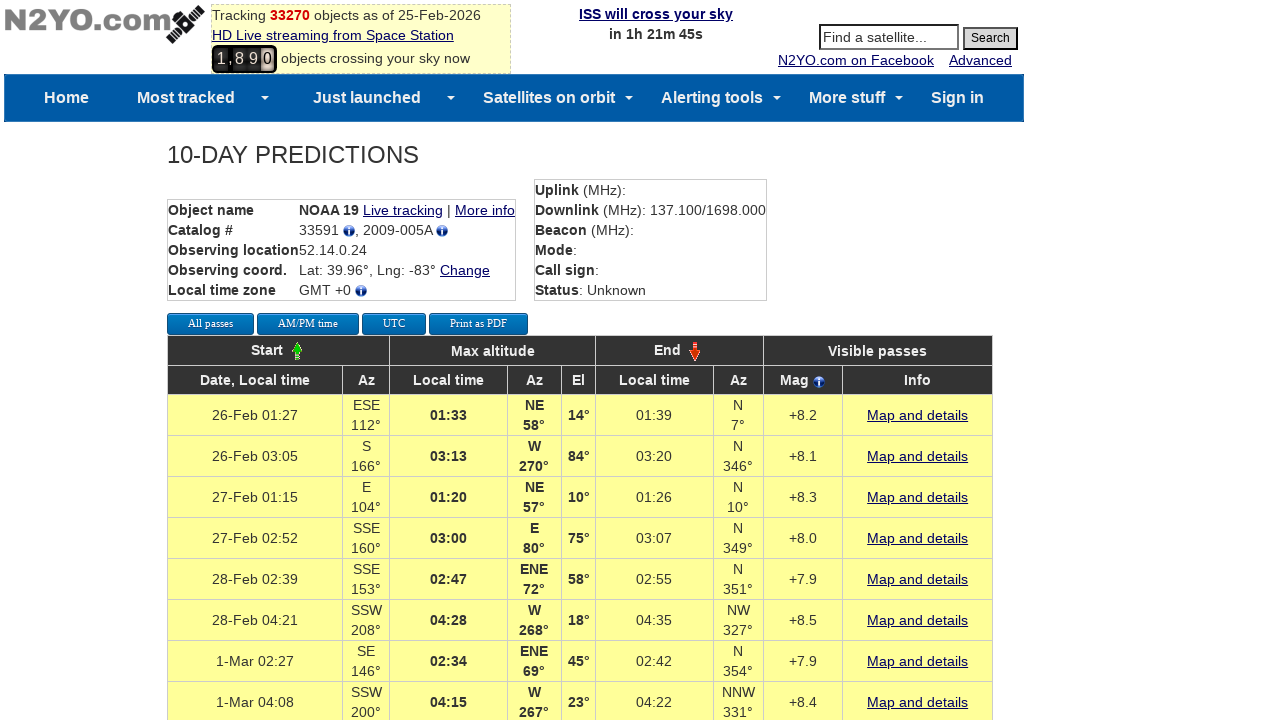

Evaluated background color of table row 1
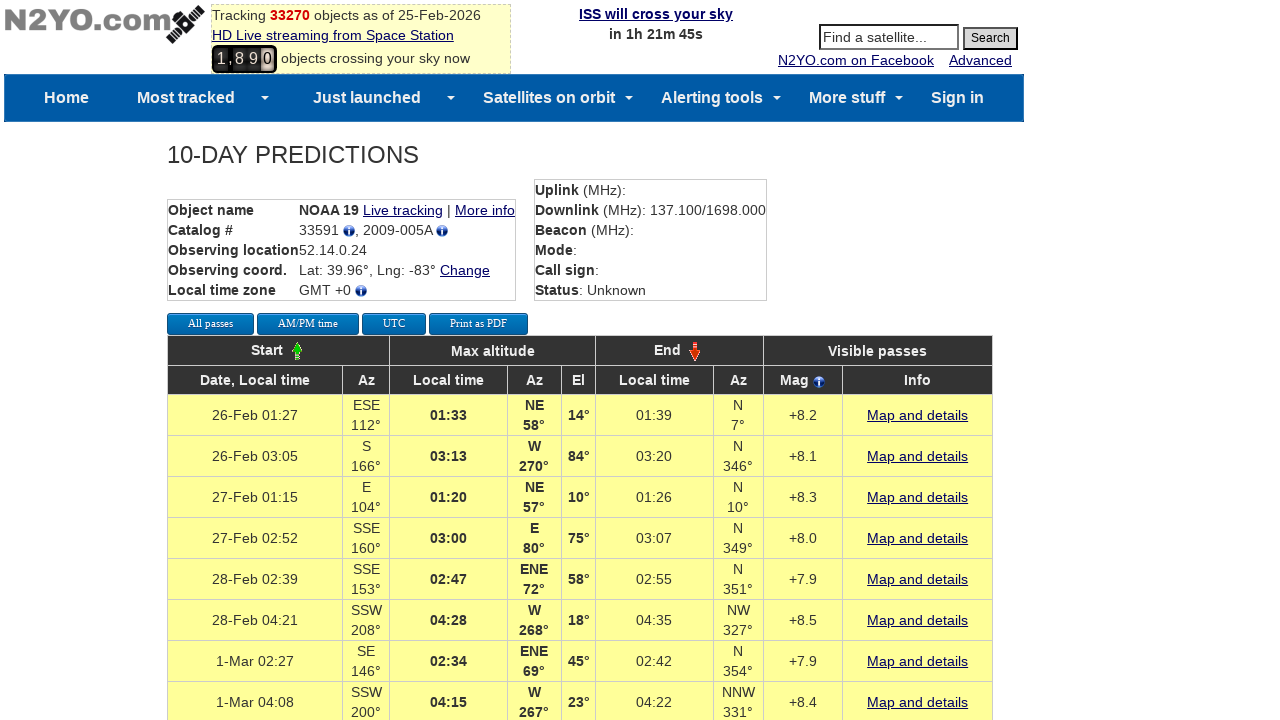

Evaluated background color of table row 2
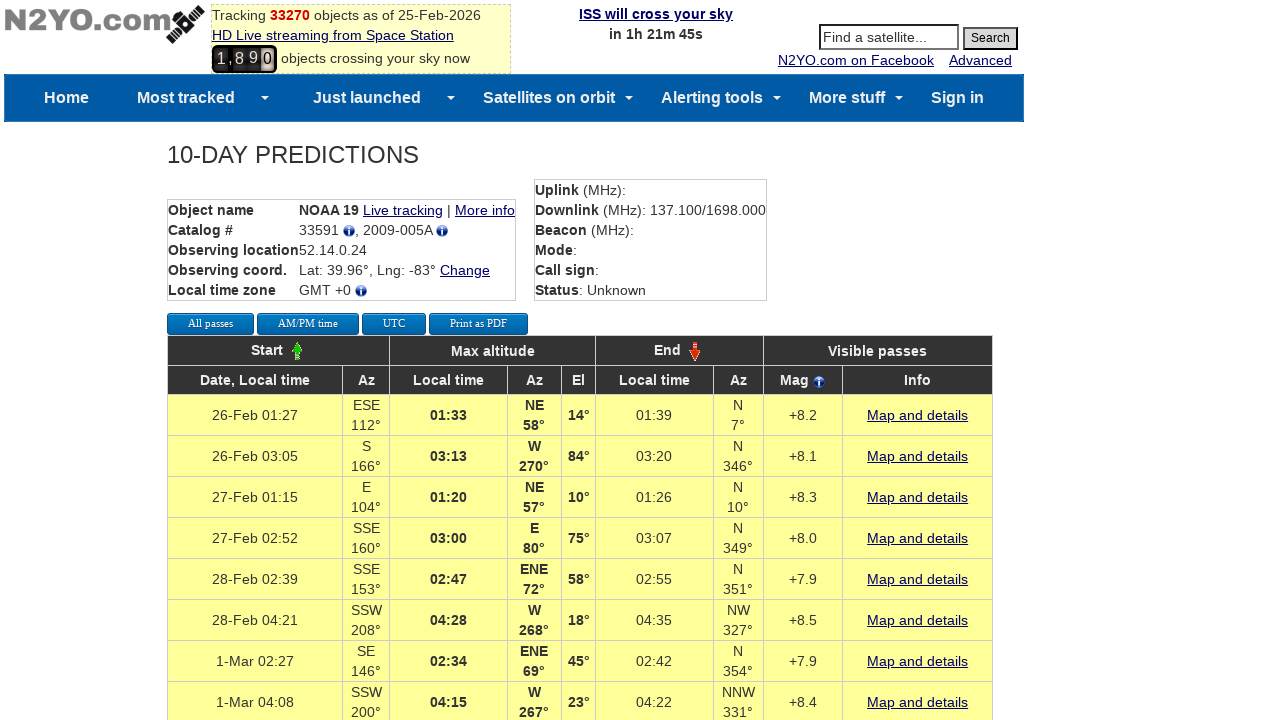

Evaluated background color of table row 3
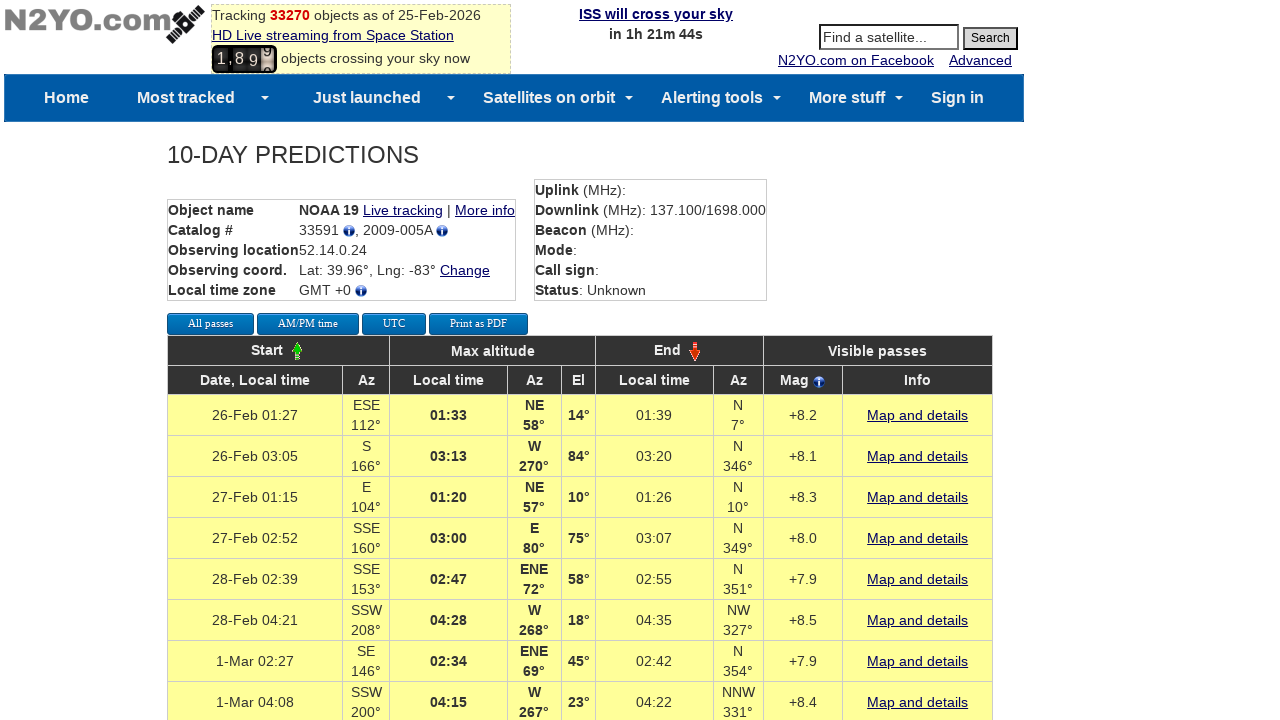

Evaluated background color of table row 4
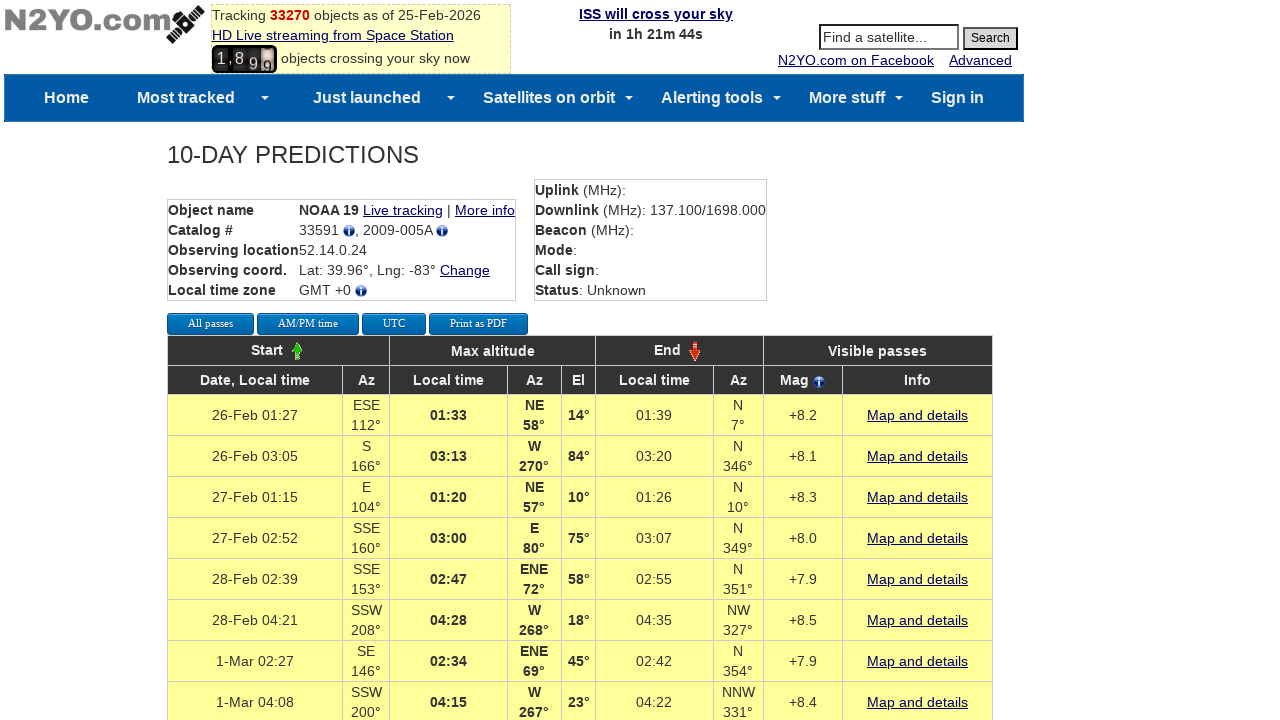

Evaluated background color of table row 5
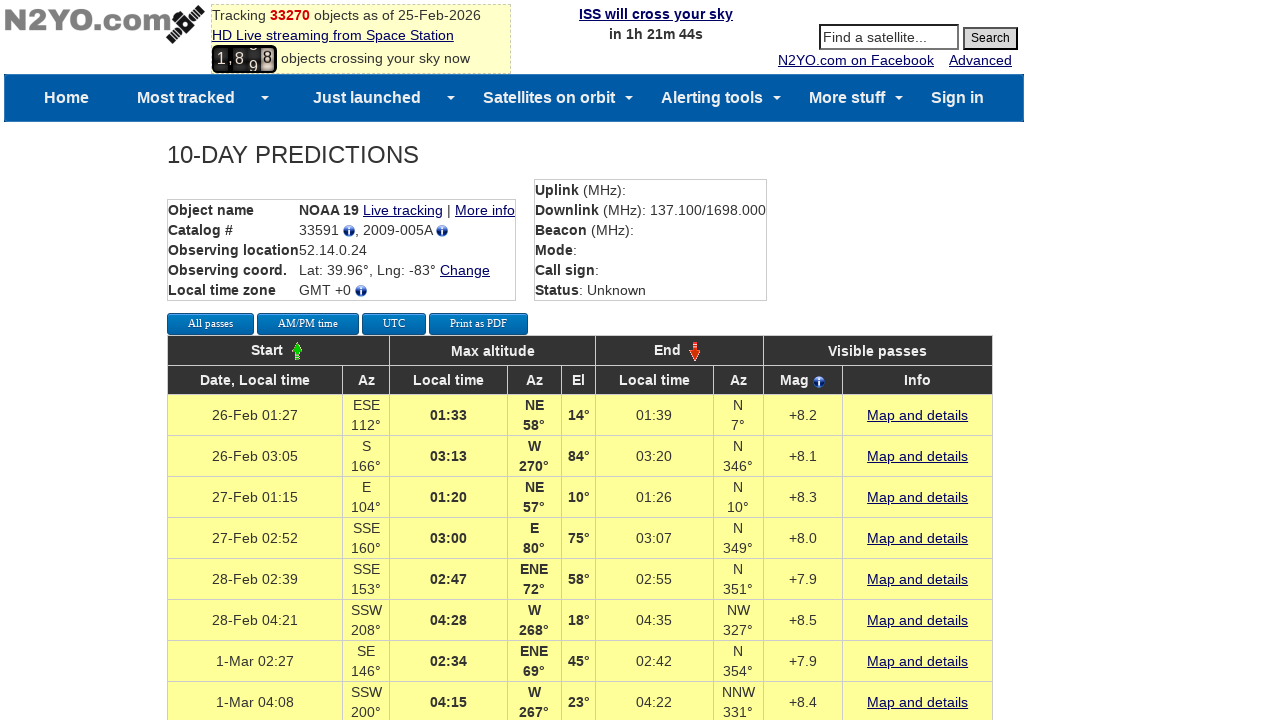

Evaluated background color of table row 6
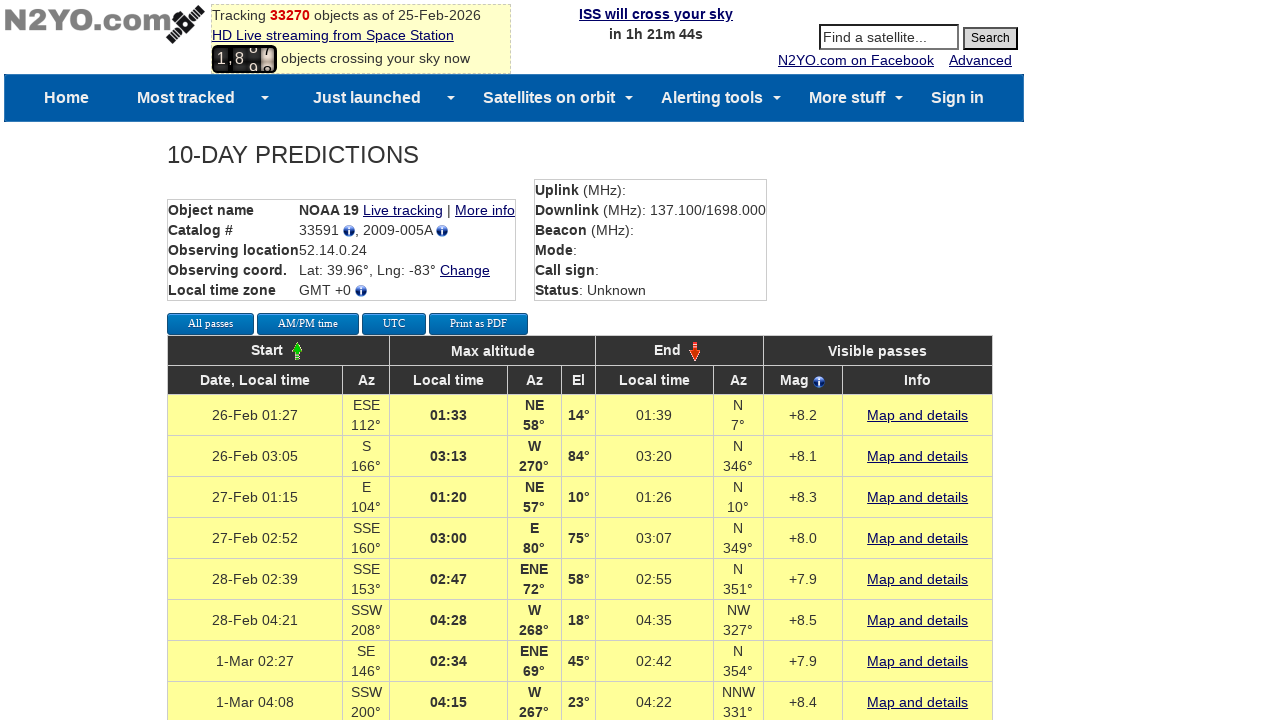

Evaluated background color of table row 7
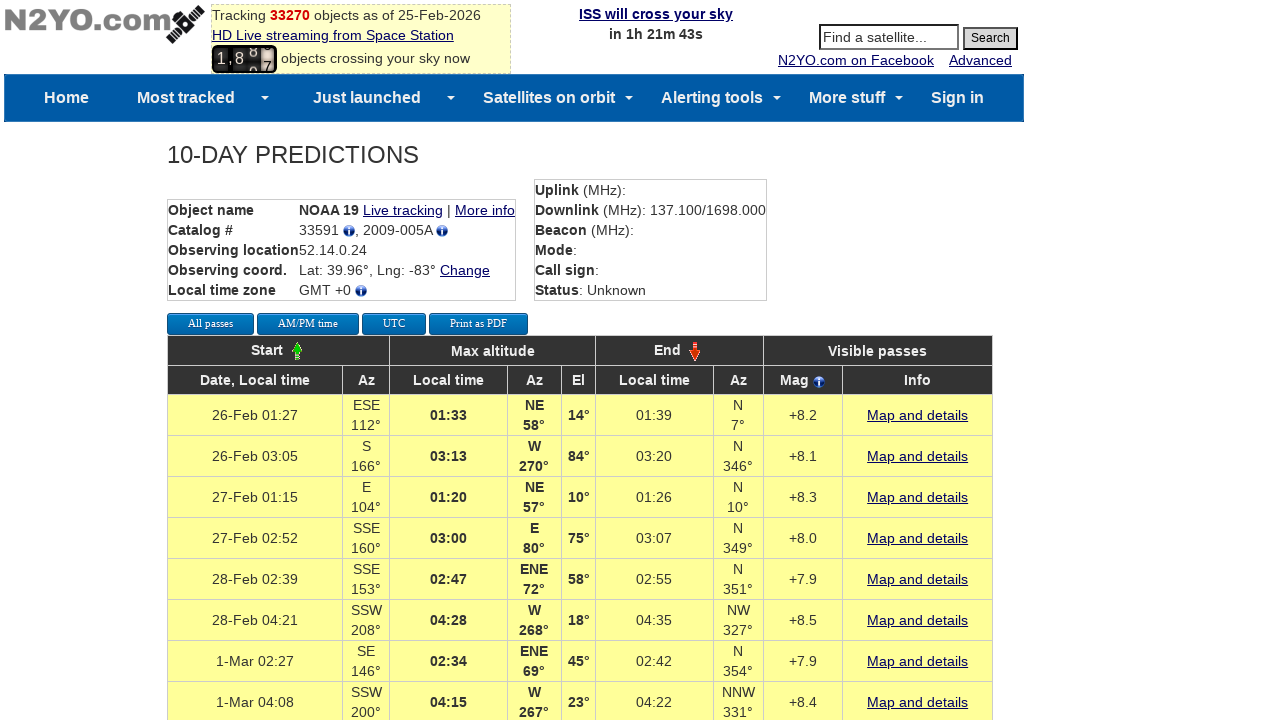

Evaluated background color of table row 8
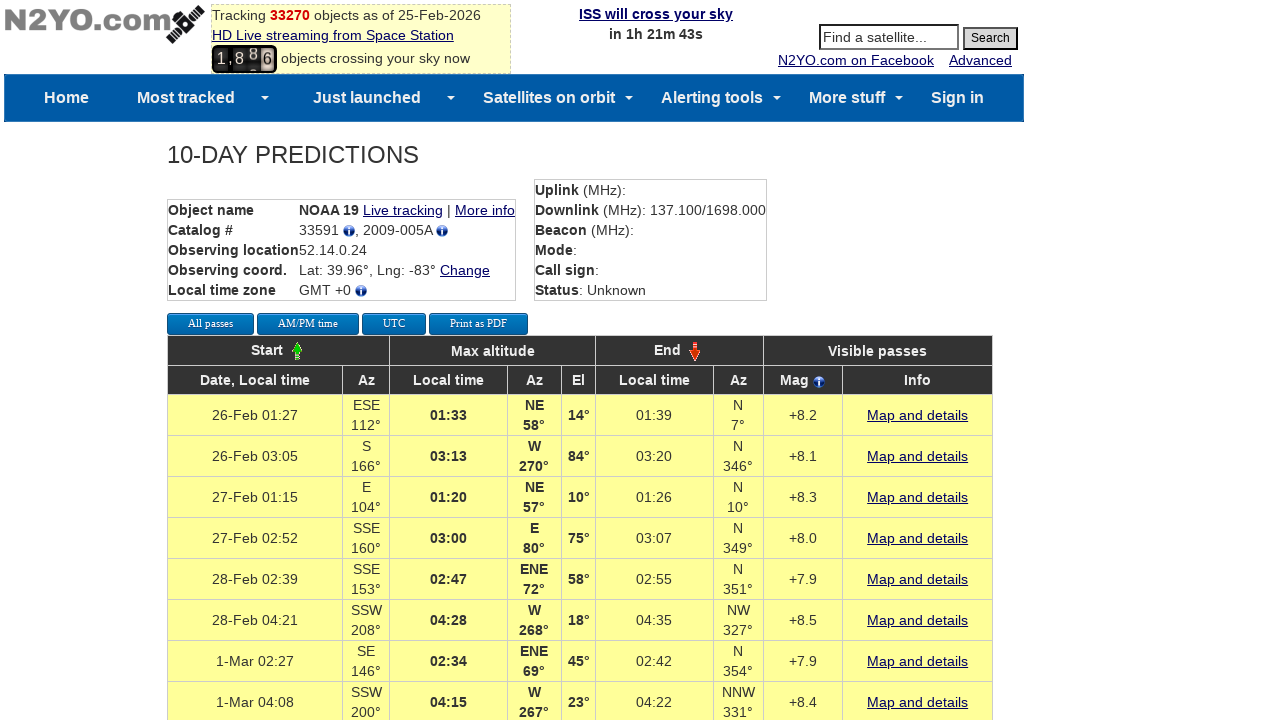

Evaluated background color of table row 9
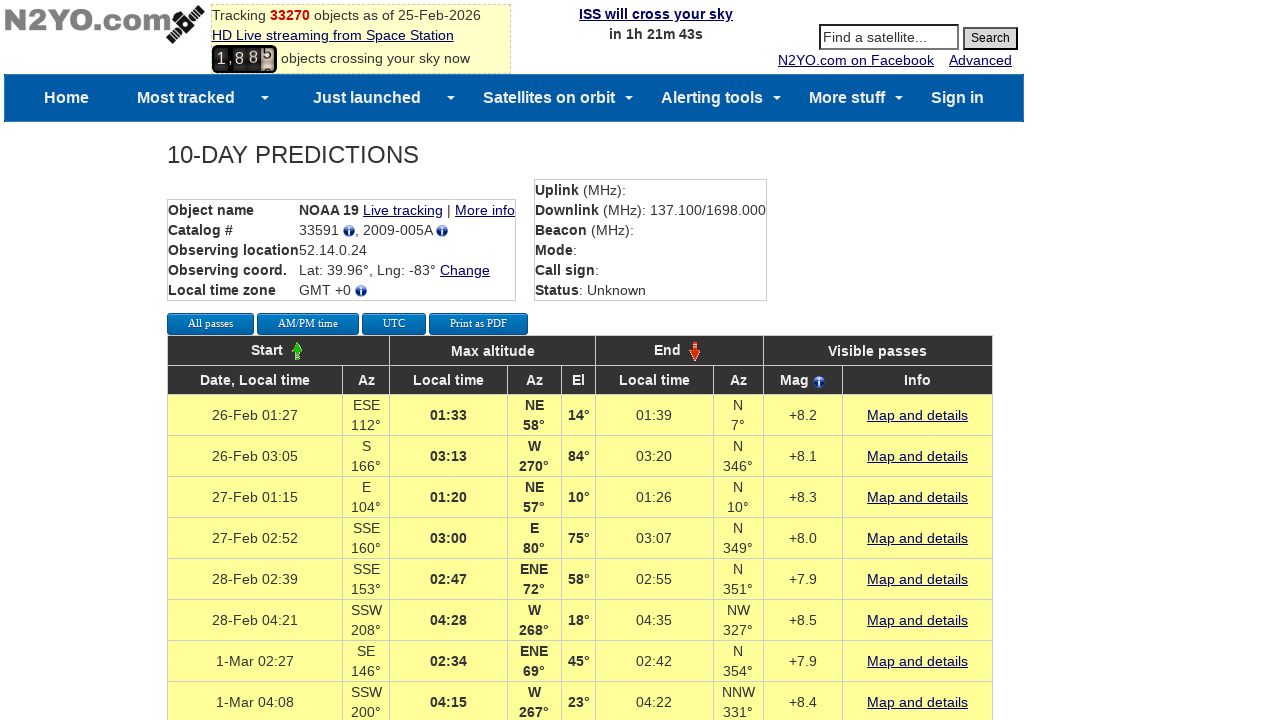

Evaluated background color of table row 10
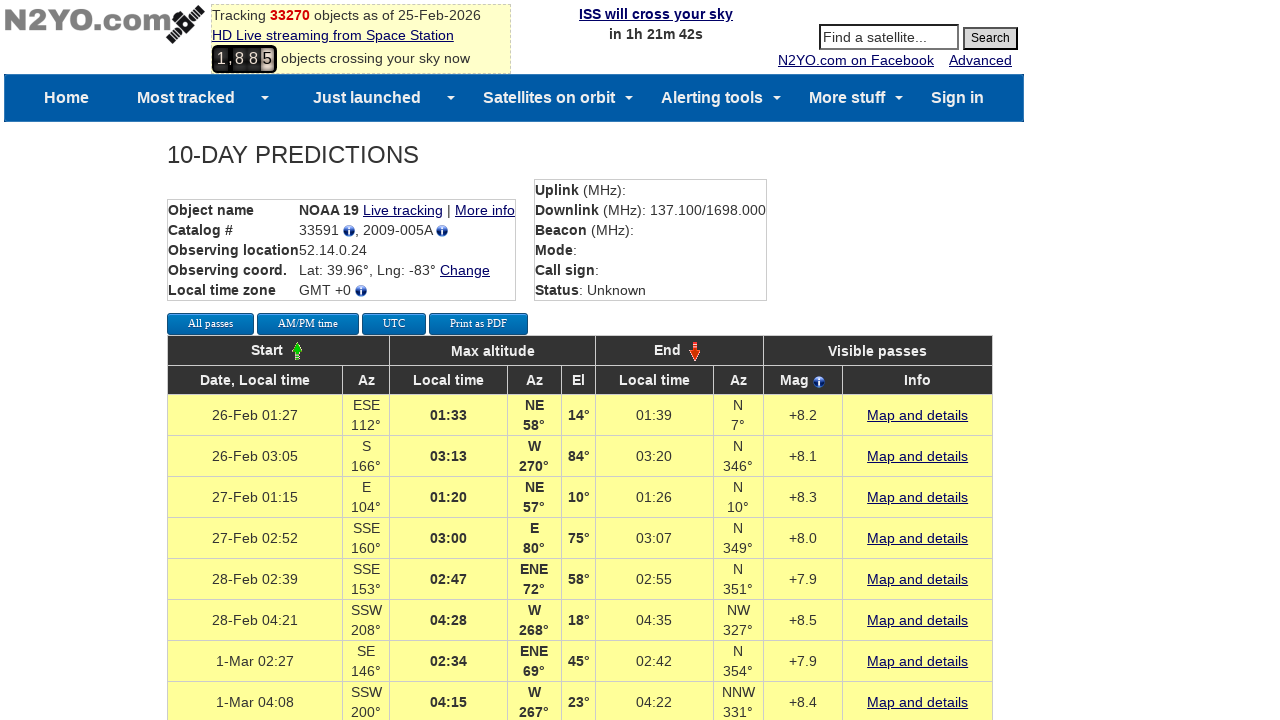

Evaluated background color of table row 11
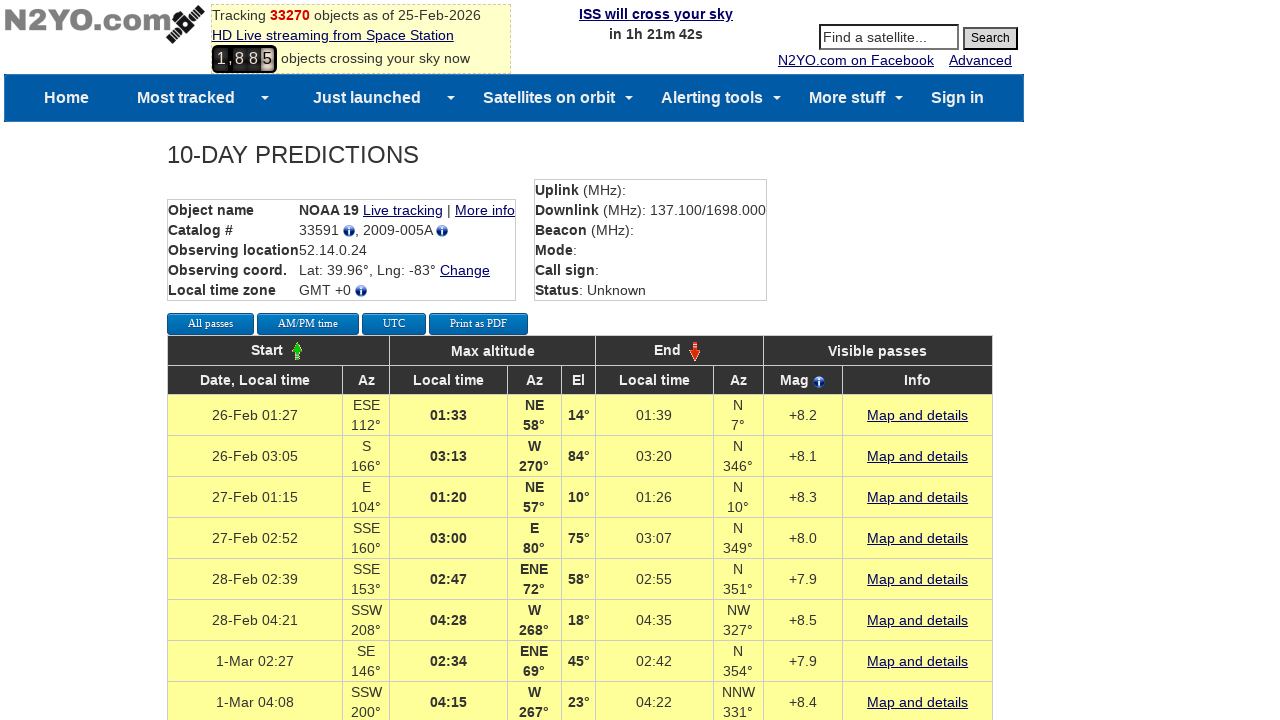

Evaluated background color of table row 12
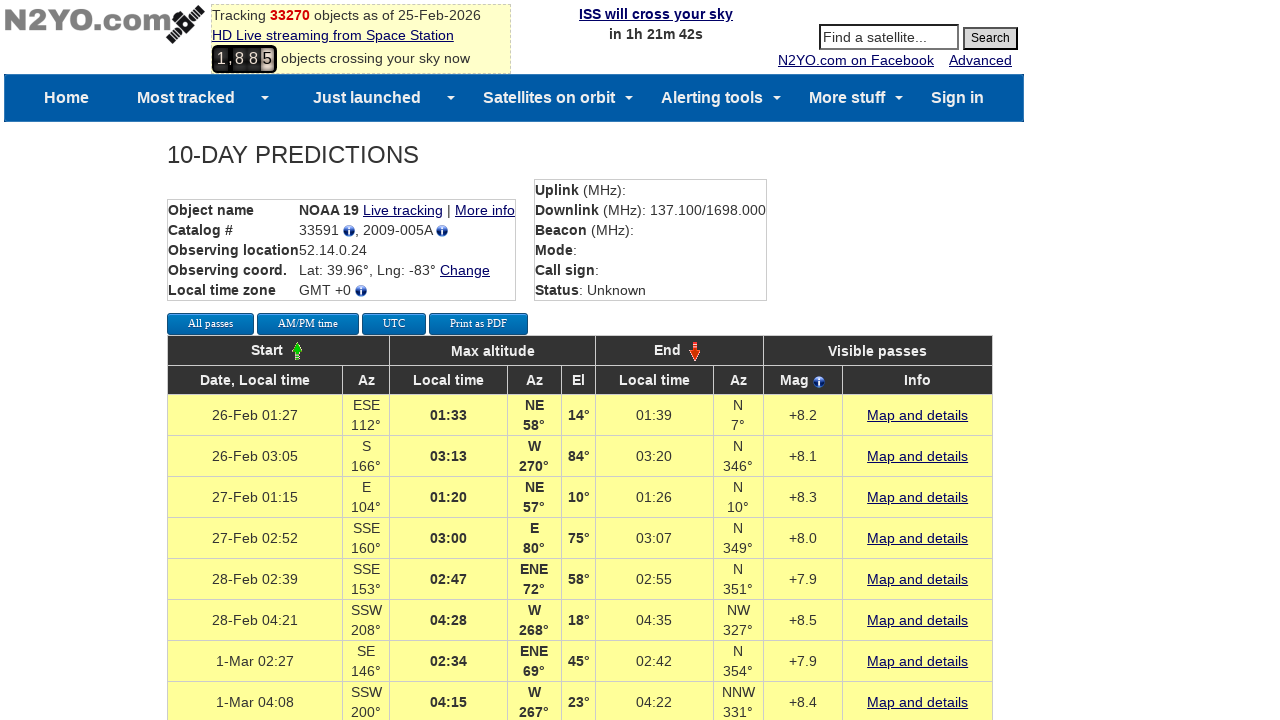

Evaluated background color of table row 13
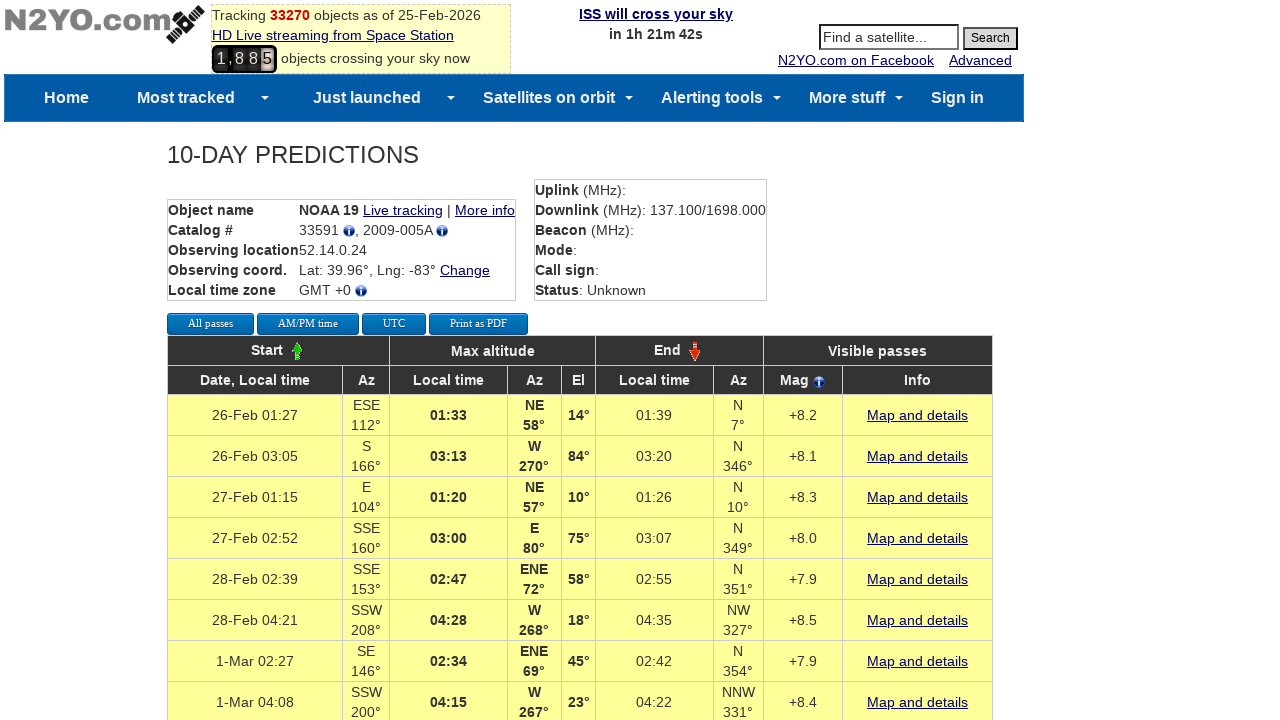

Evaluated background color of table row 14
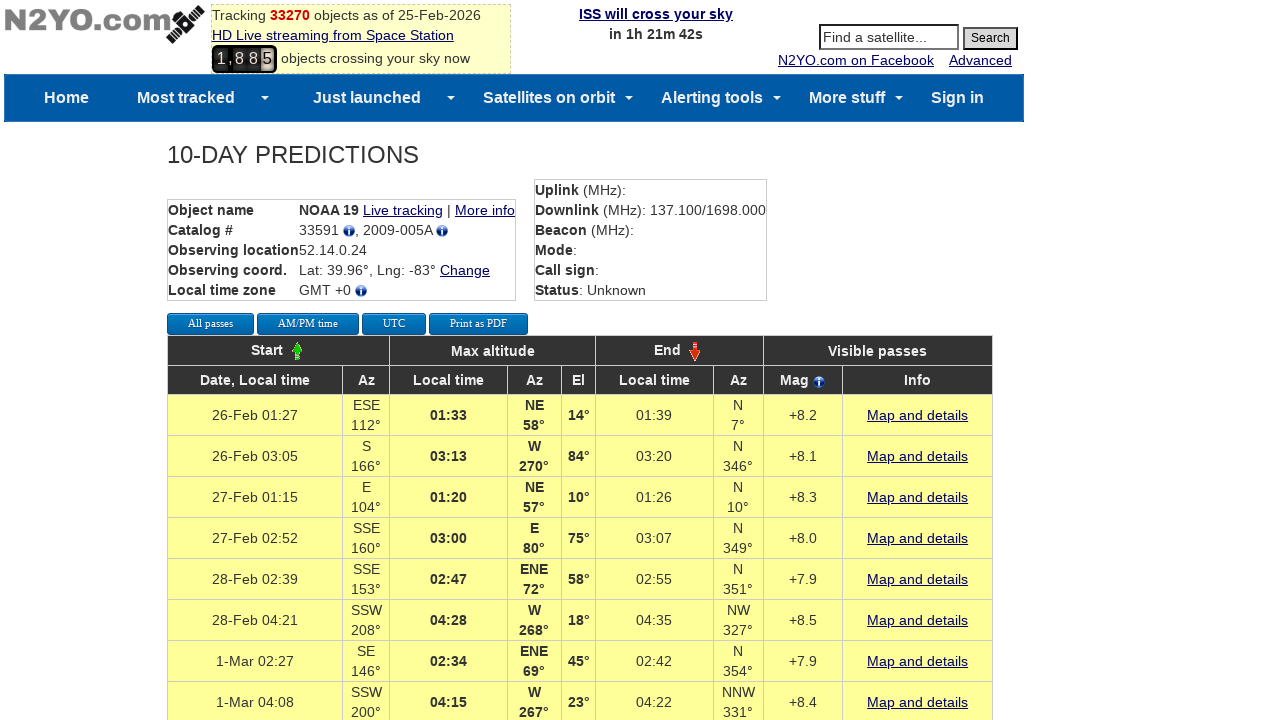

Evaluated background color of table row 15
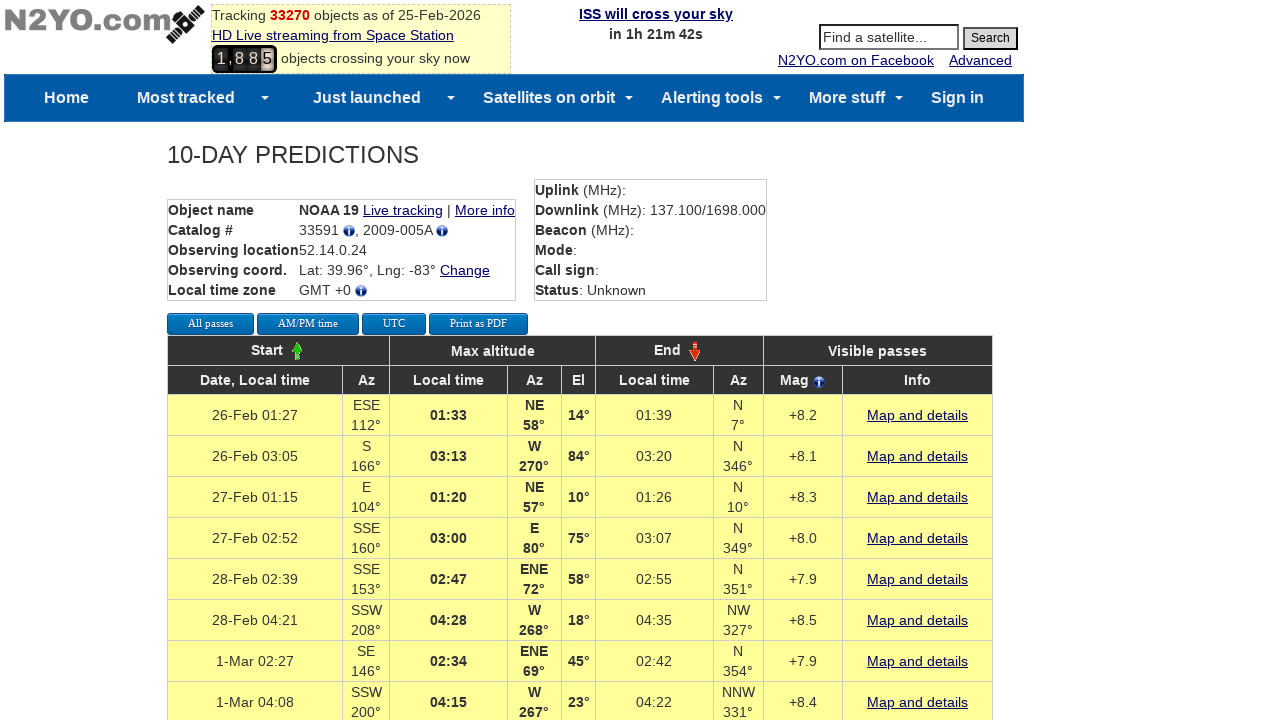

Evaluated background color of table row 16
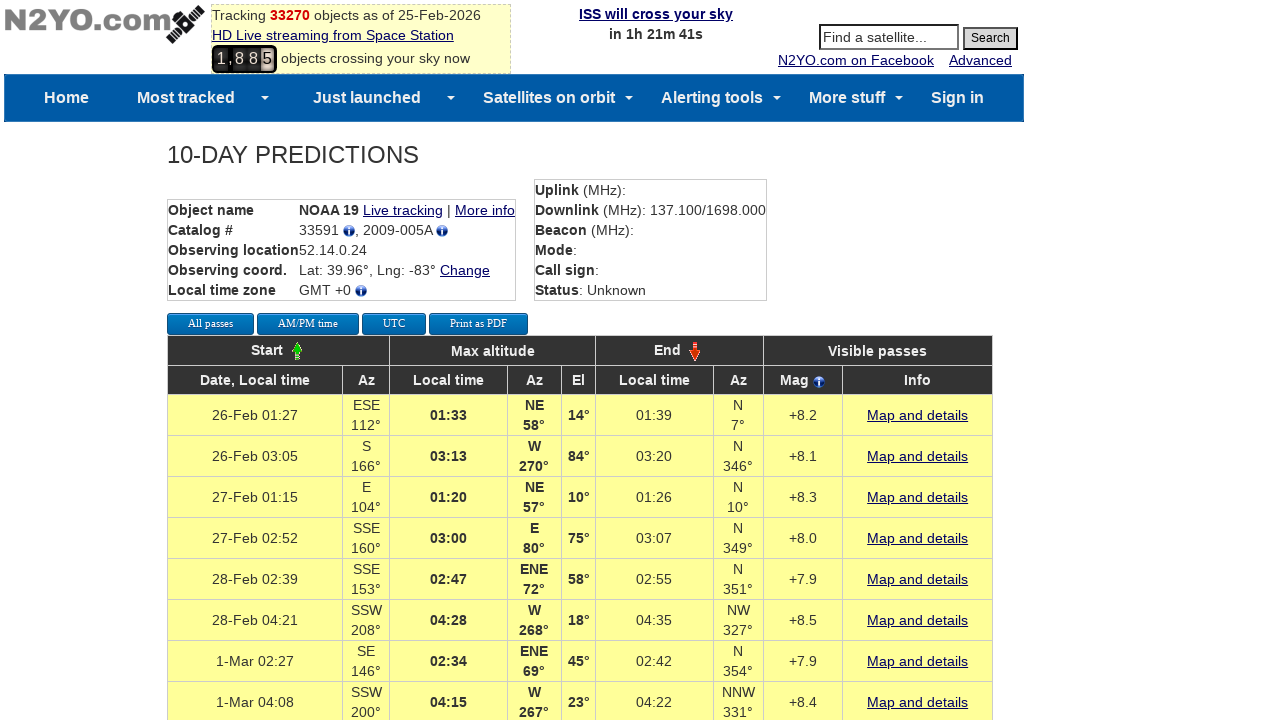

Evaluated background color of table row 17
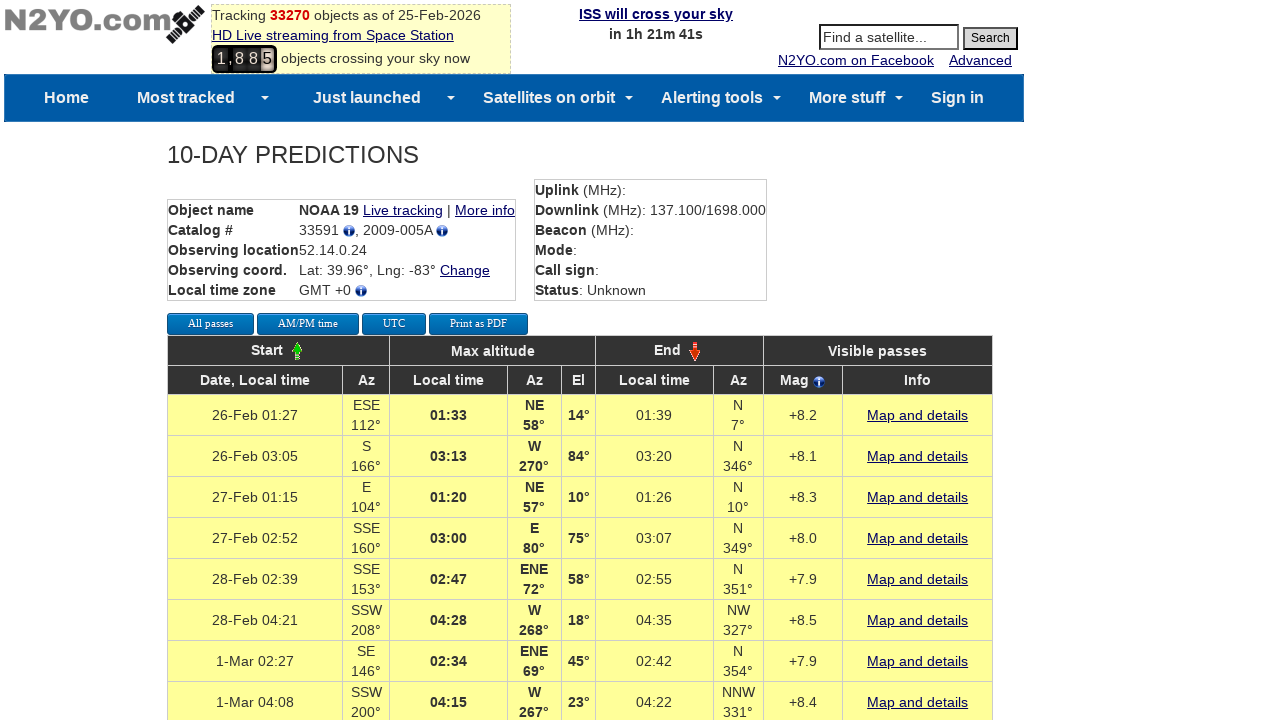

Evaluated background color of table row 18
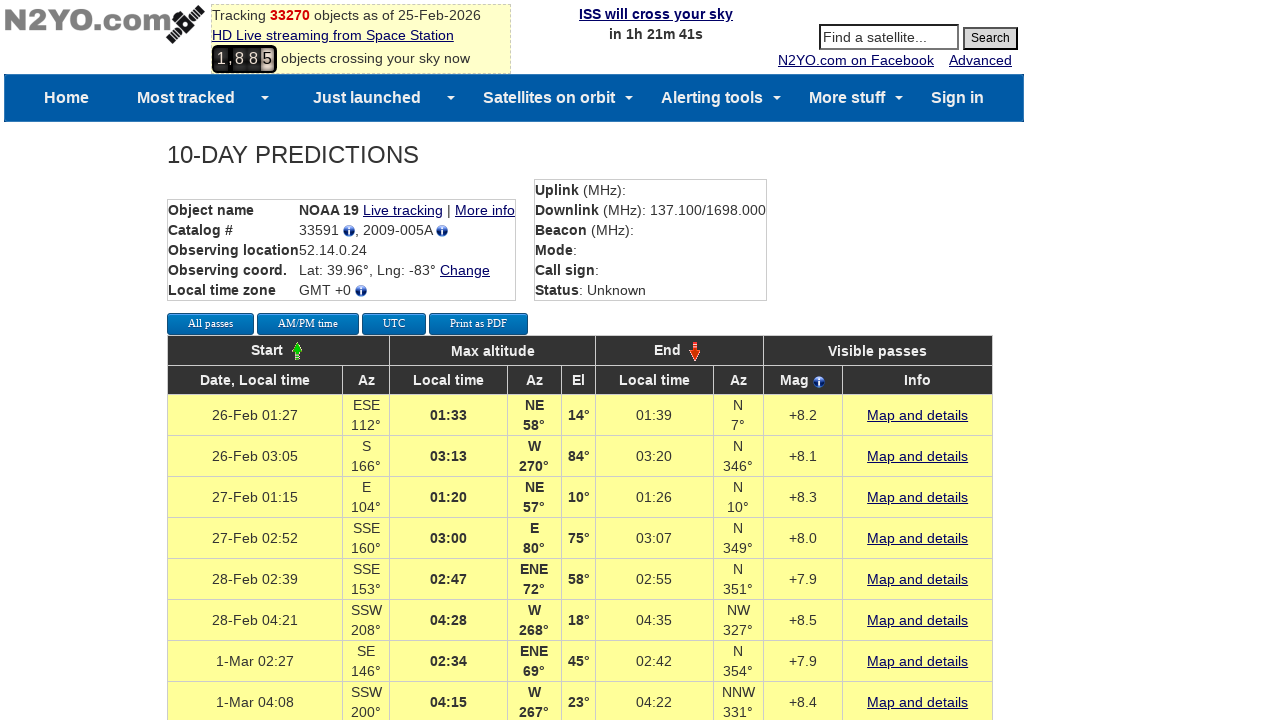

Evaluated background color of table row 19
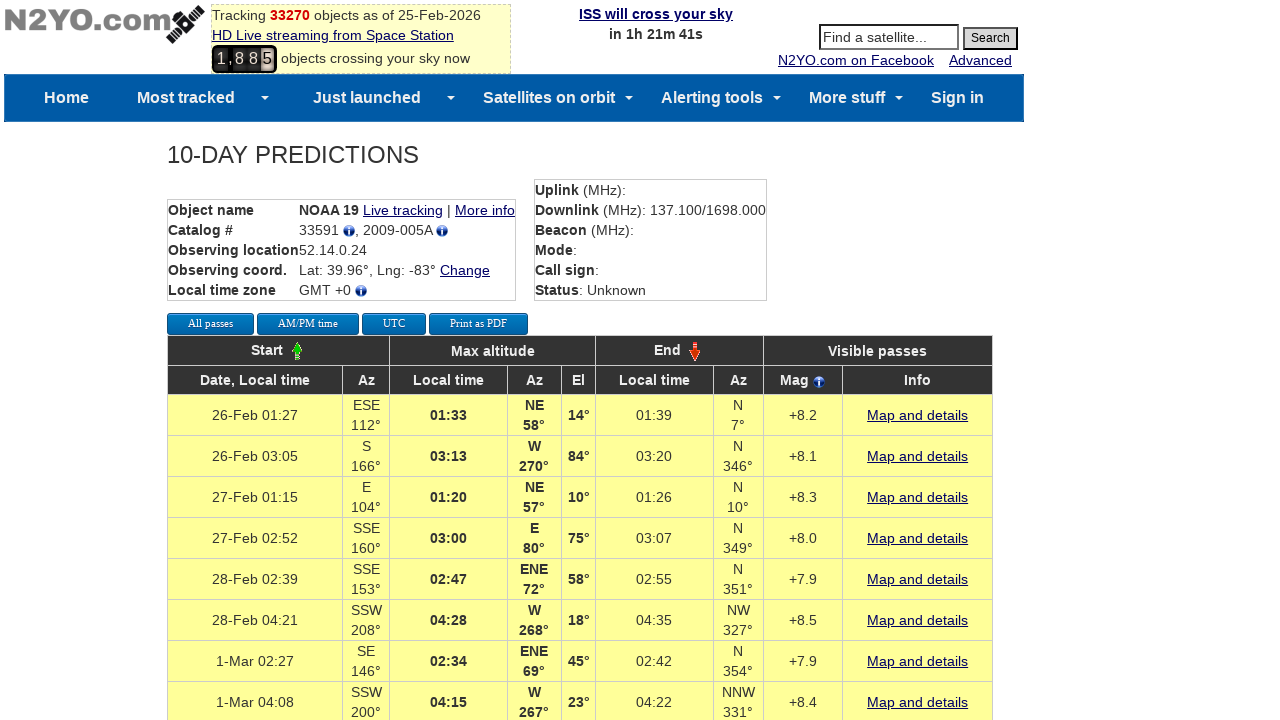

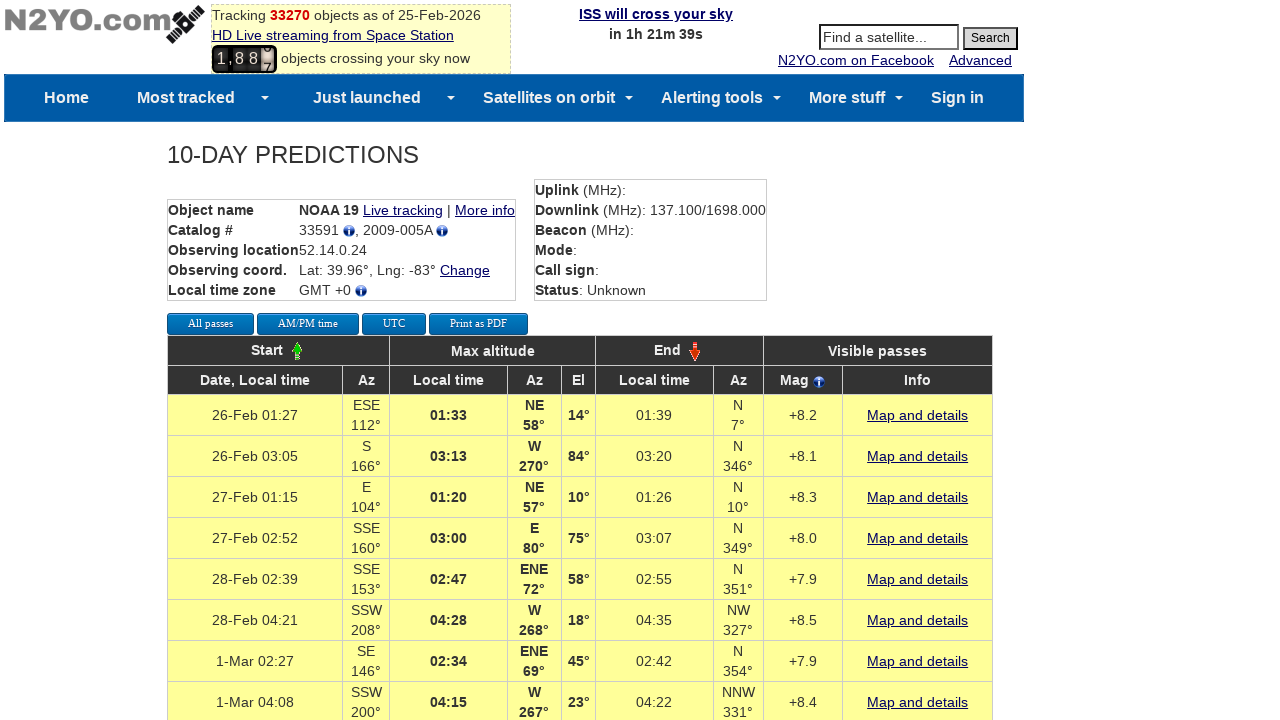